Tests browser window management including fullscreen, maximize, minimize, and window positioning/sizing

Starting URL: https://www.sqamanual.com

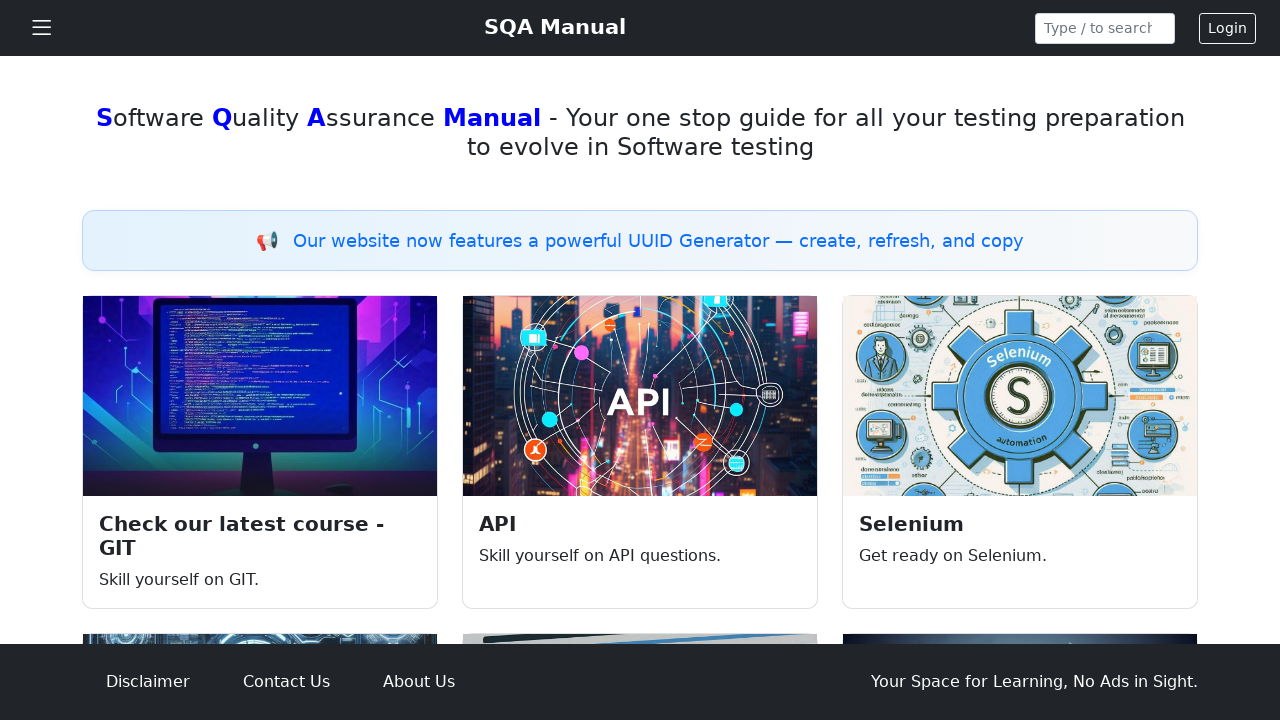

Set viewport size to 1920x1080
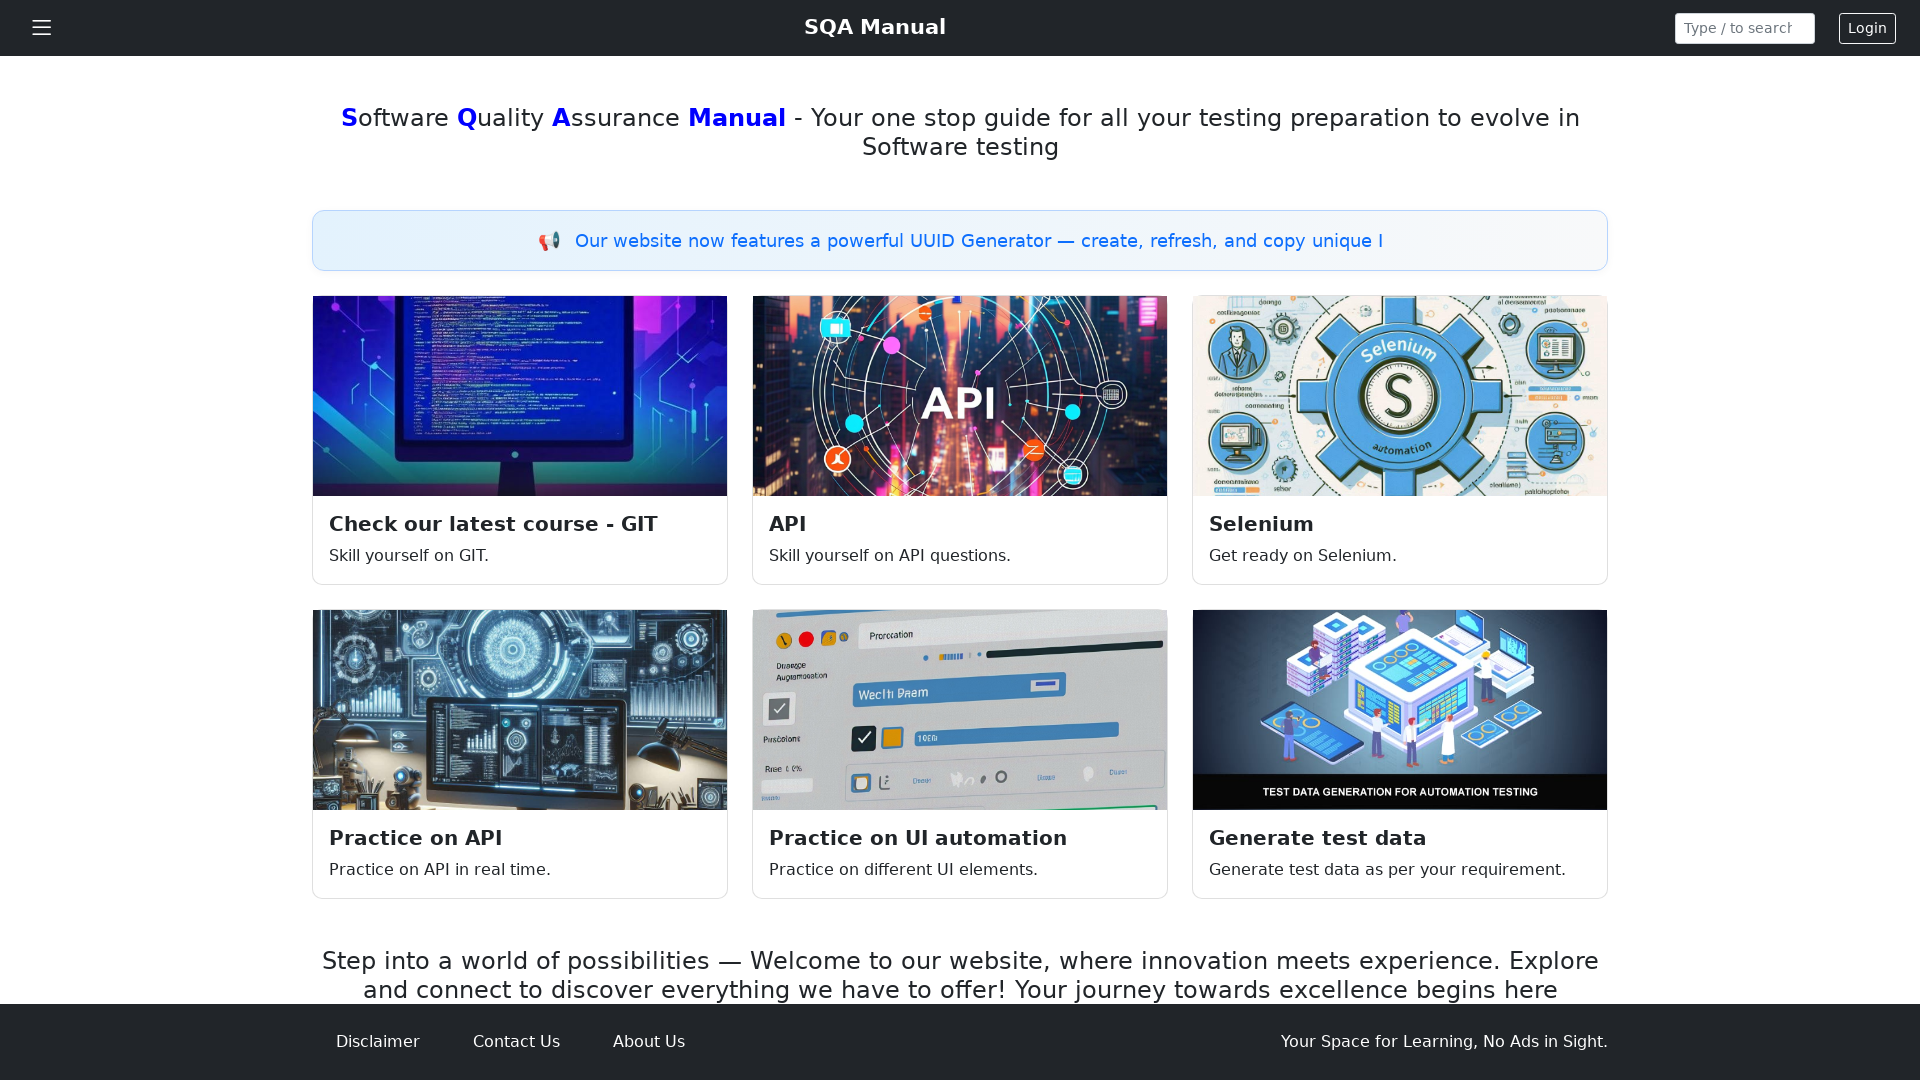

Resized viewport to 400x200 to simulate window resize
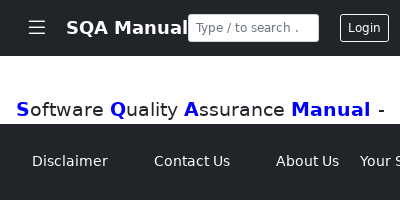

Restored viewport size to 1280x720
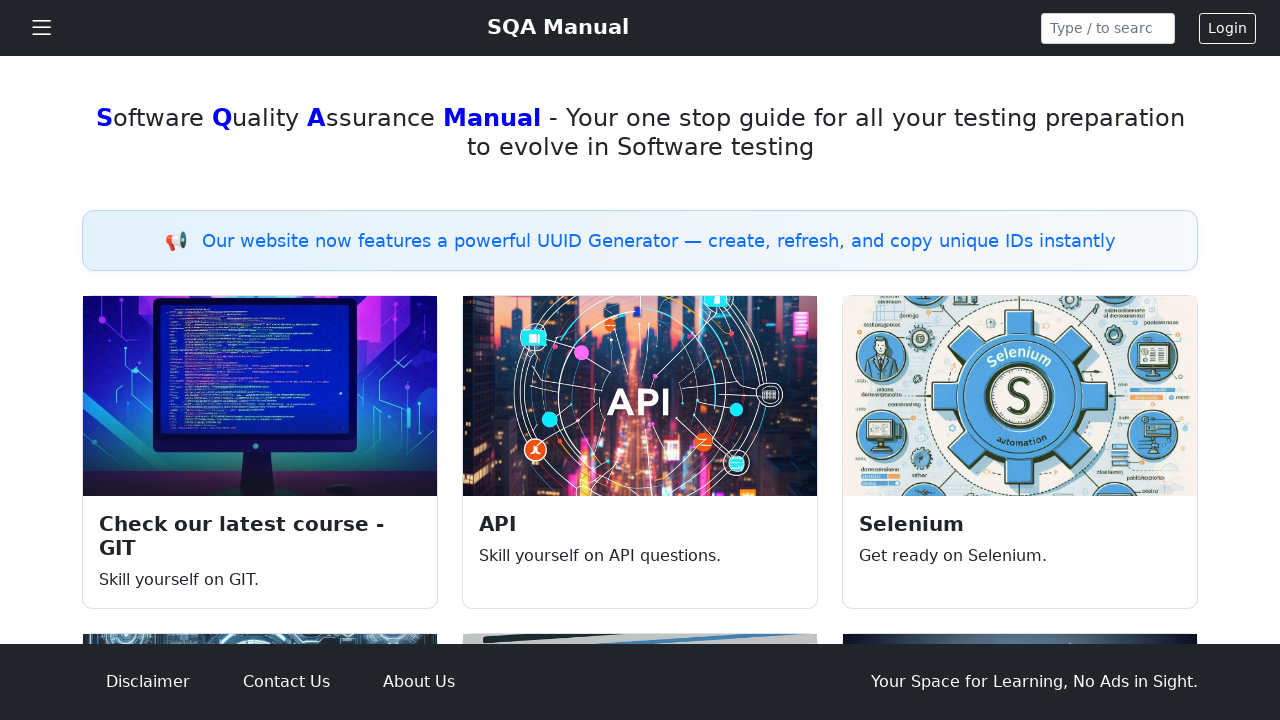

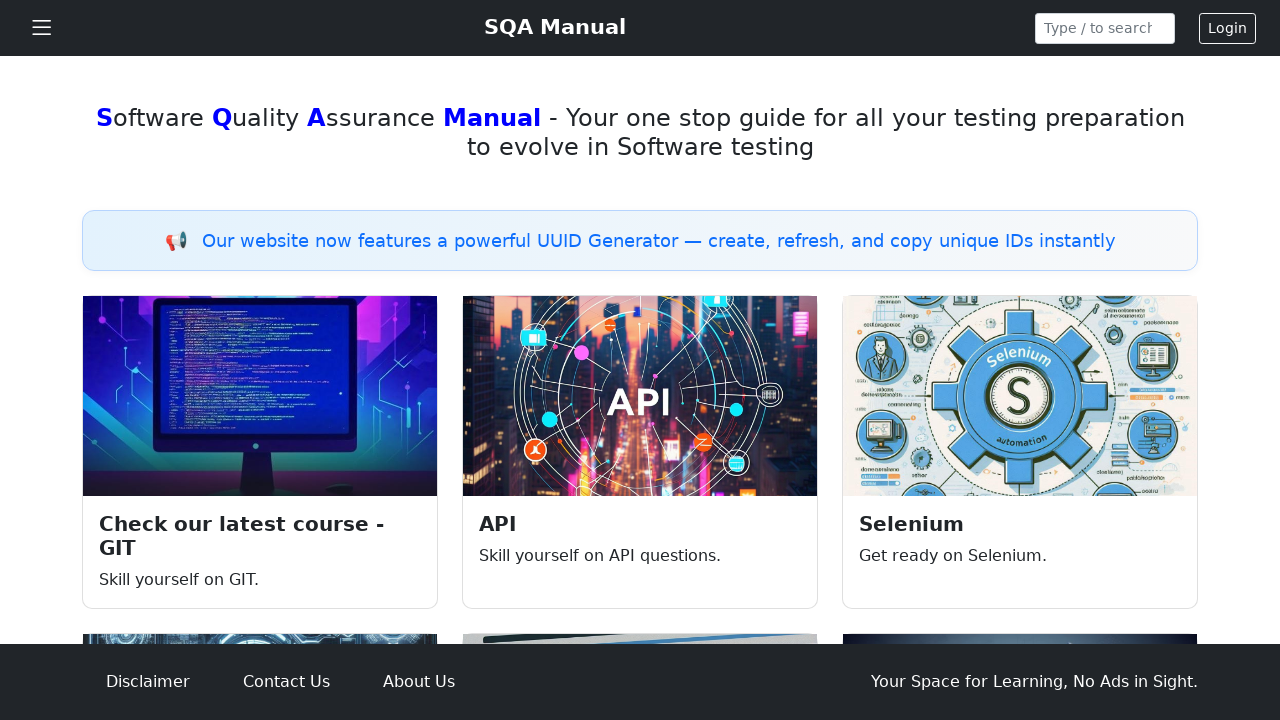